Tests handling dialog/alert dismissal and mouse hover functionality on a practice automation page

Starting URL: https://rahulshettyacademy.com/AutomationPractice/

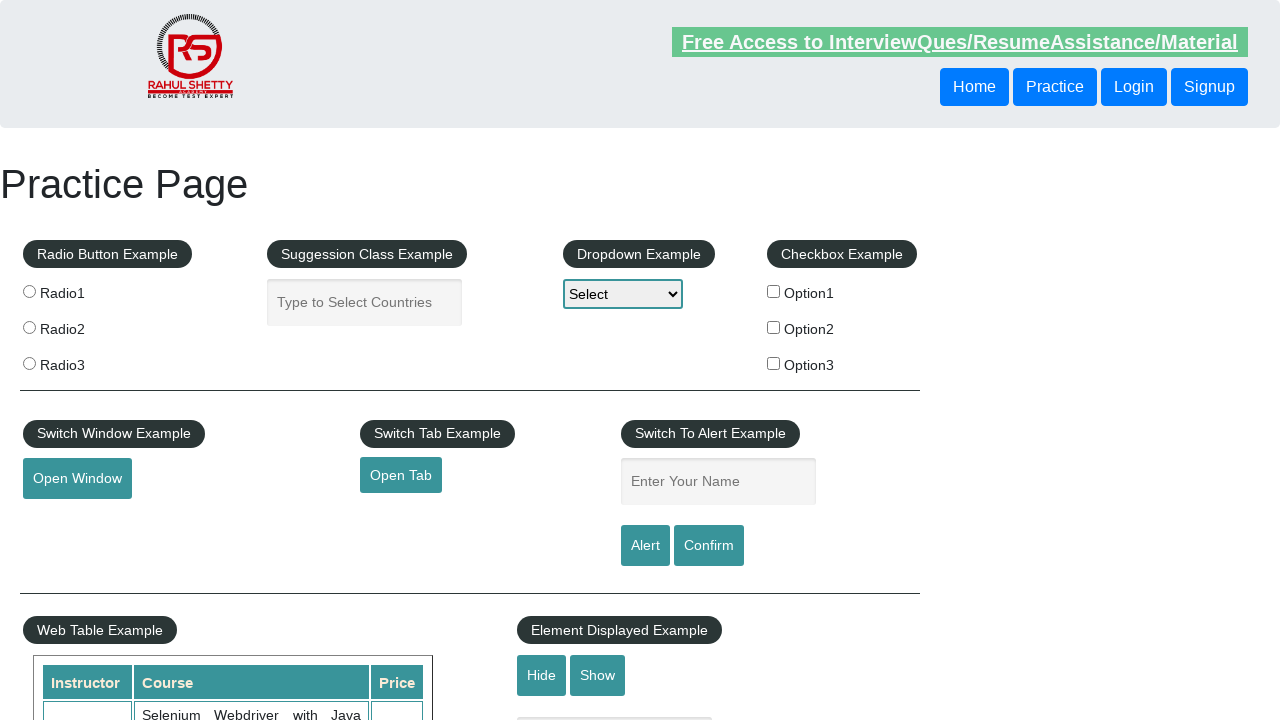

Set up dialog handler to automatically dismiss dialogs
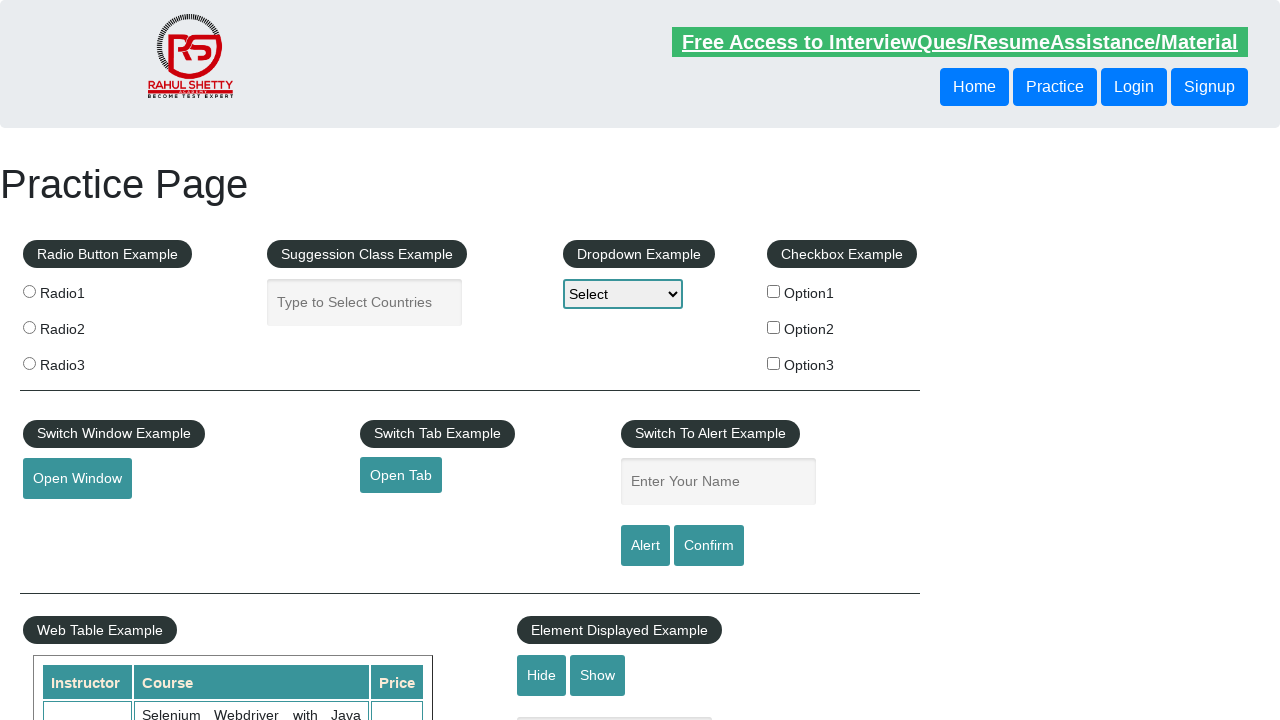

Clicked confirm button to trigger alert dialog at (709, 546) on #confirmbtn
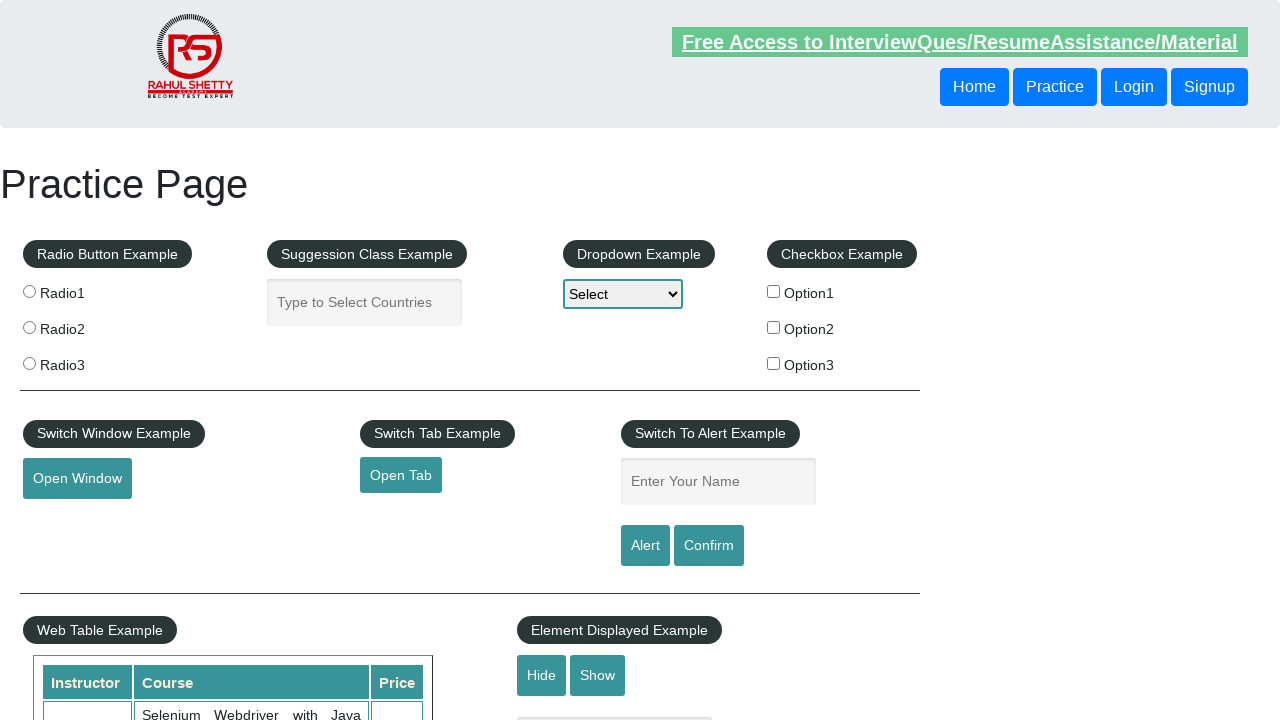

Hovered over mouse hover element at (83, 361) on #mousehover
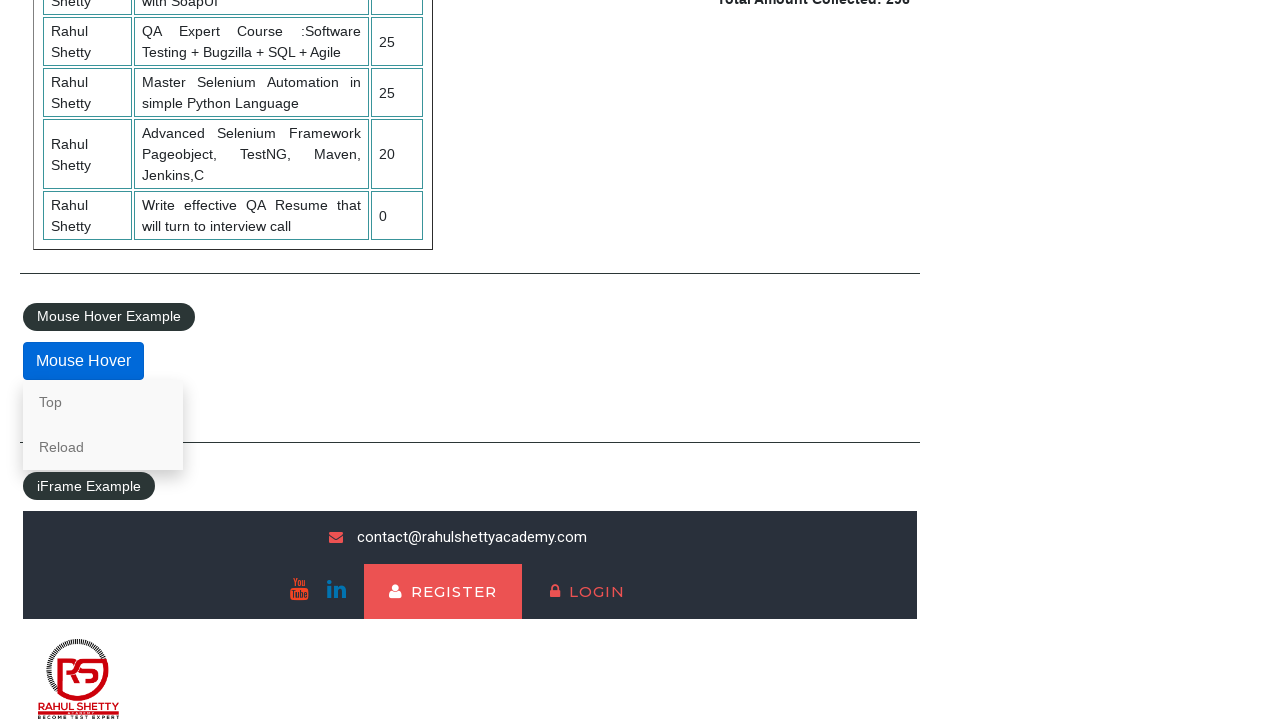

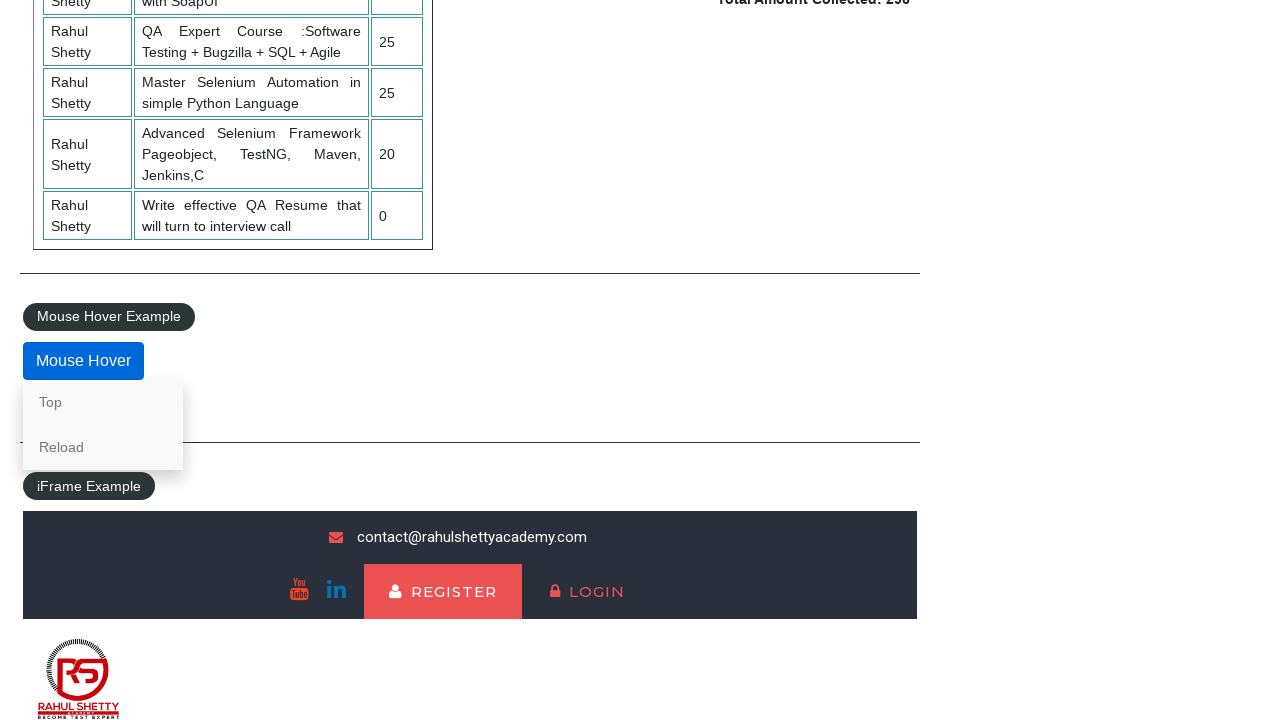